Tests drag and drop functionality by dragging element from column A to column B on the Heroku app test page

Starting URL: https://the-internet.herokuapp.com/drag_and_drop

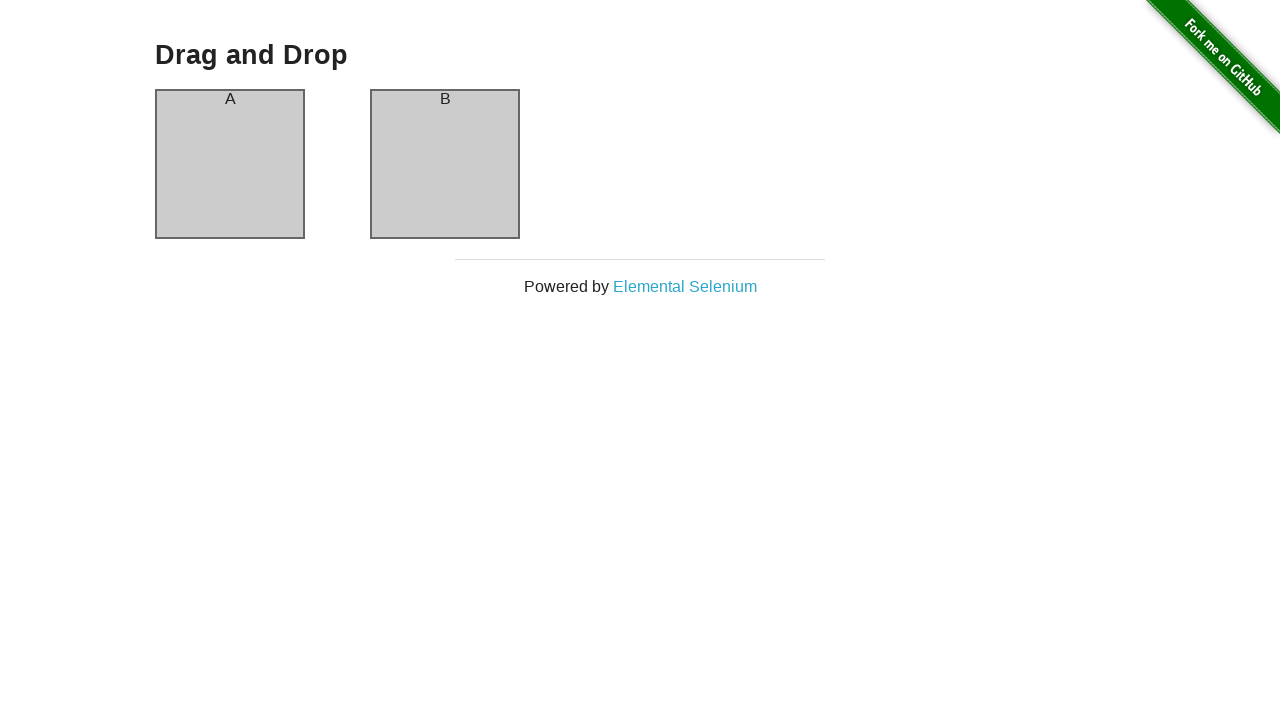

Waited for column A element to be present
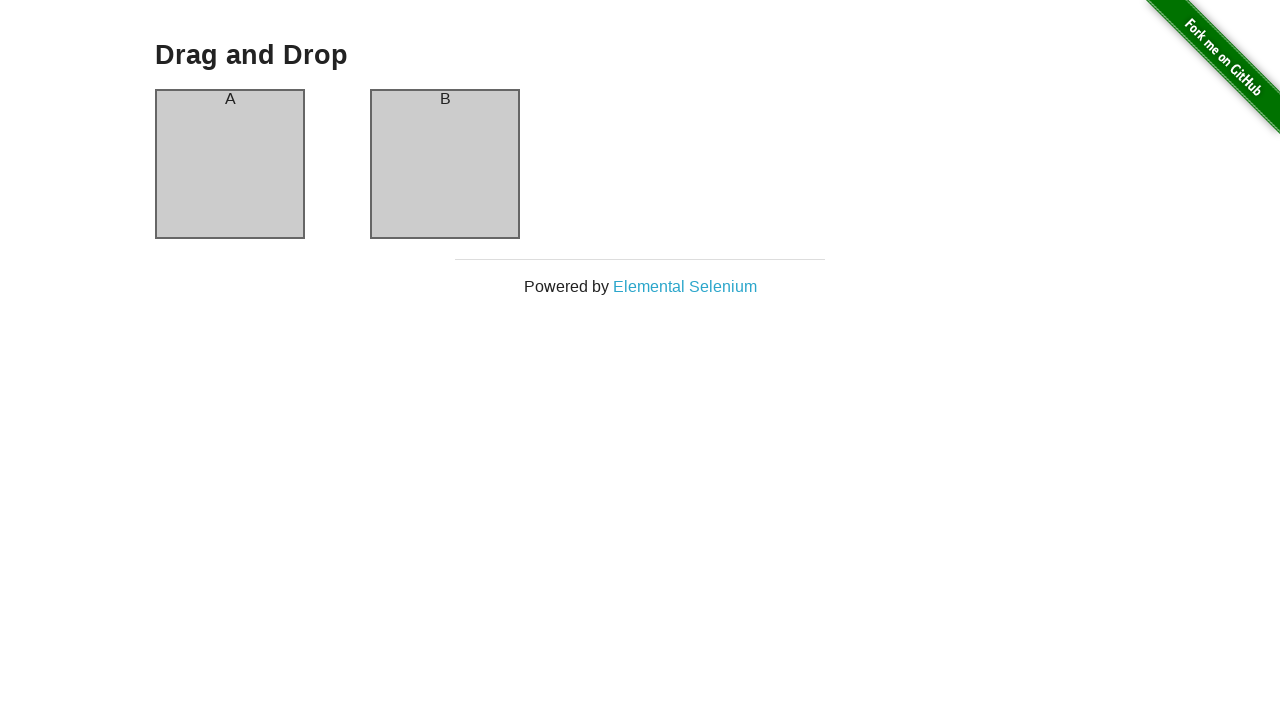

Waited for column B element to be present
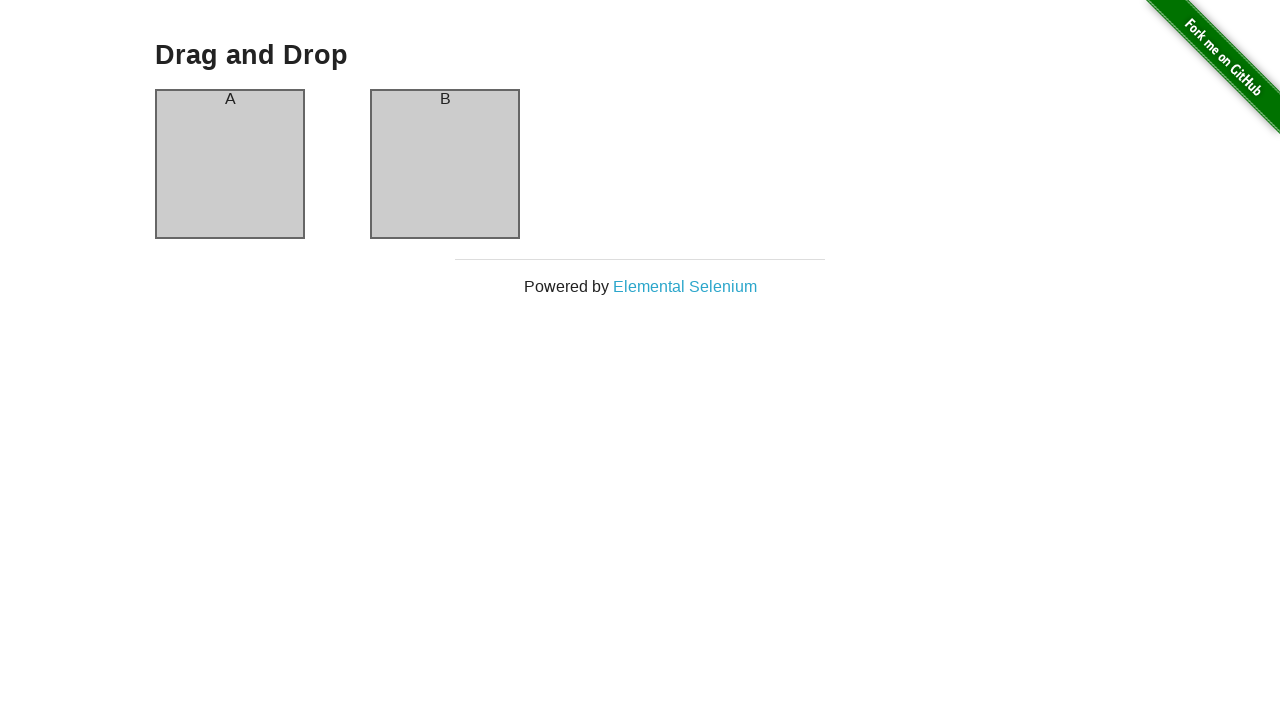

Dragged element from column A to column B at (445, 164)
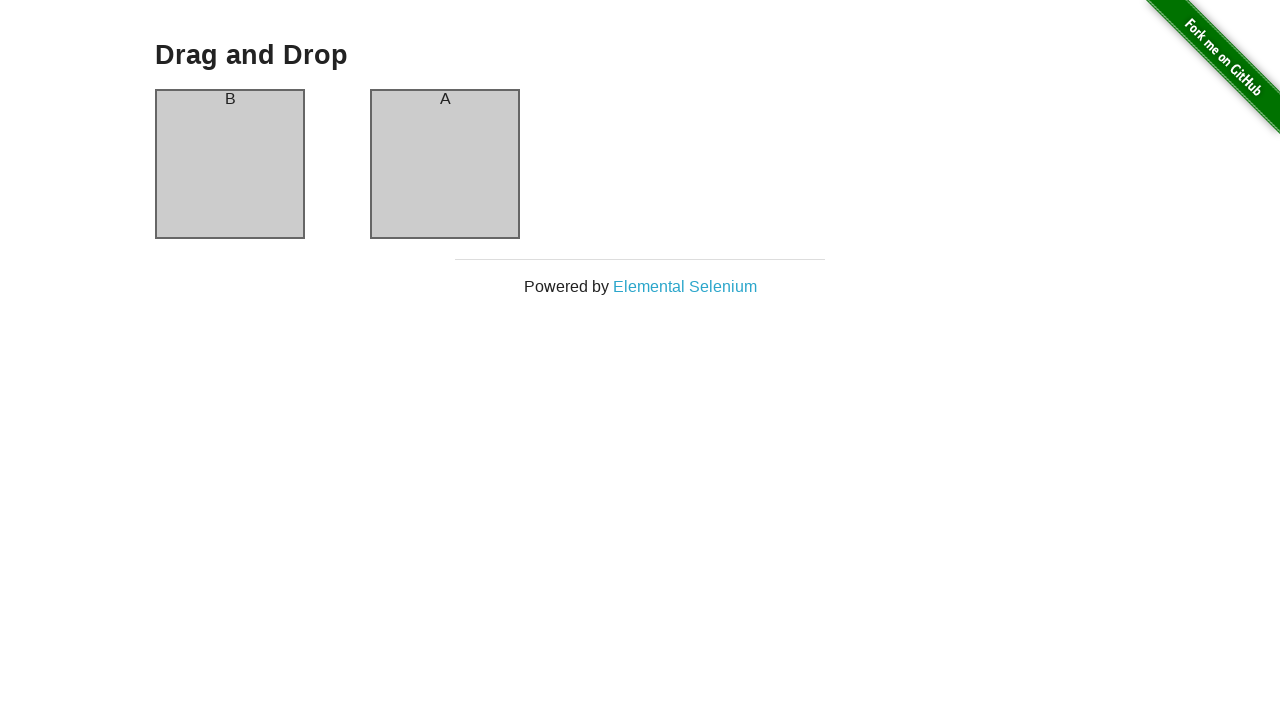

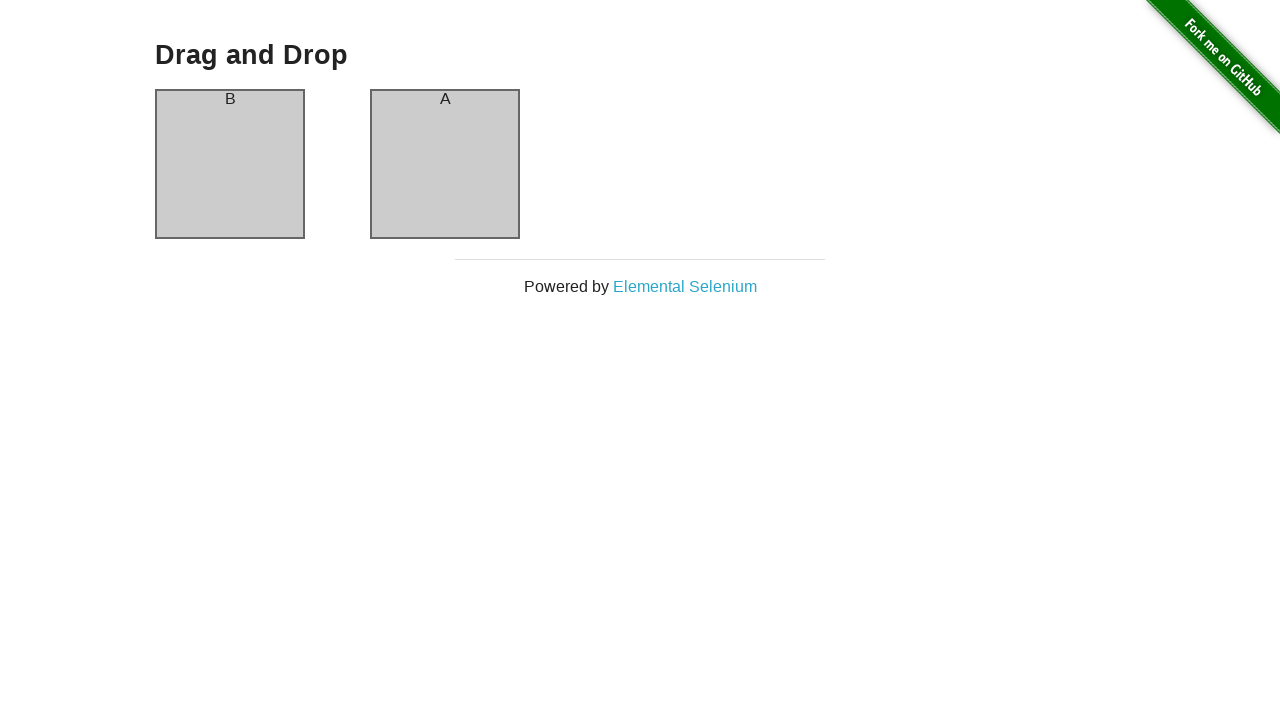